Tests dropdown/select functionality by selecting a value from a dropdown menu

Starting URL: https://kitchen.applitools.com/ingredients/select

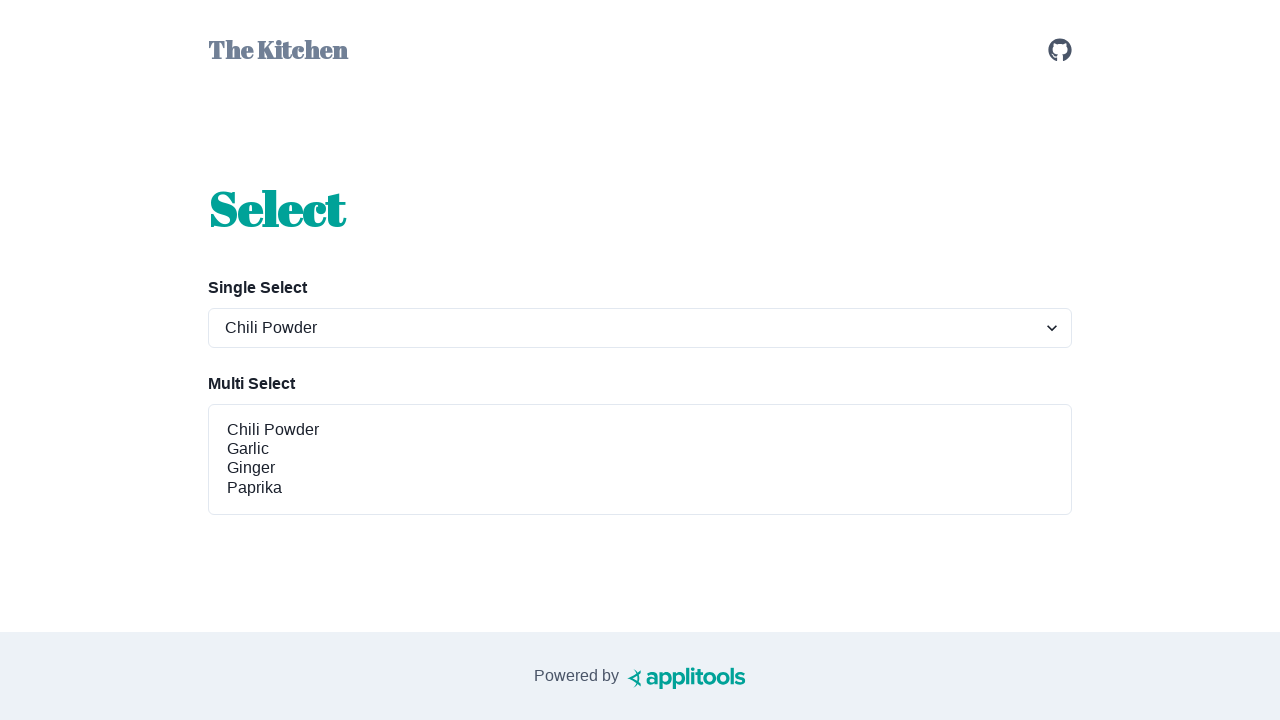

Navigated to select dropdown test page
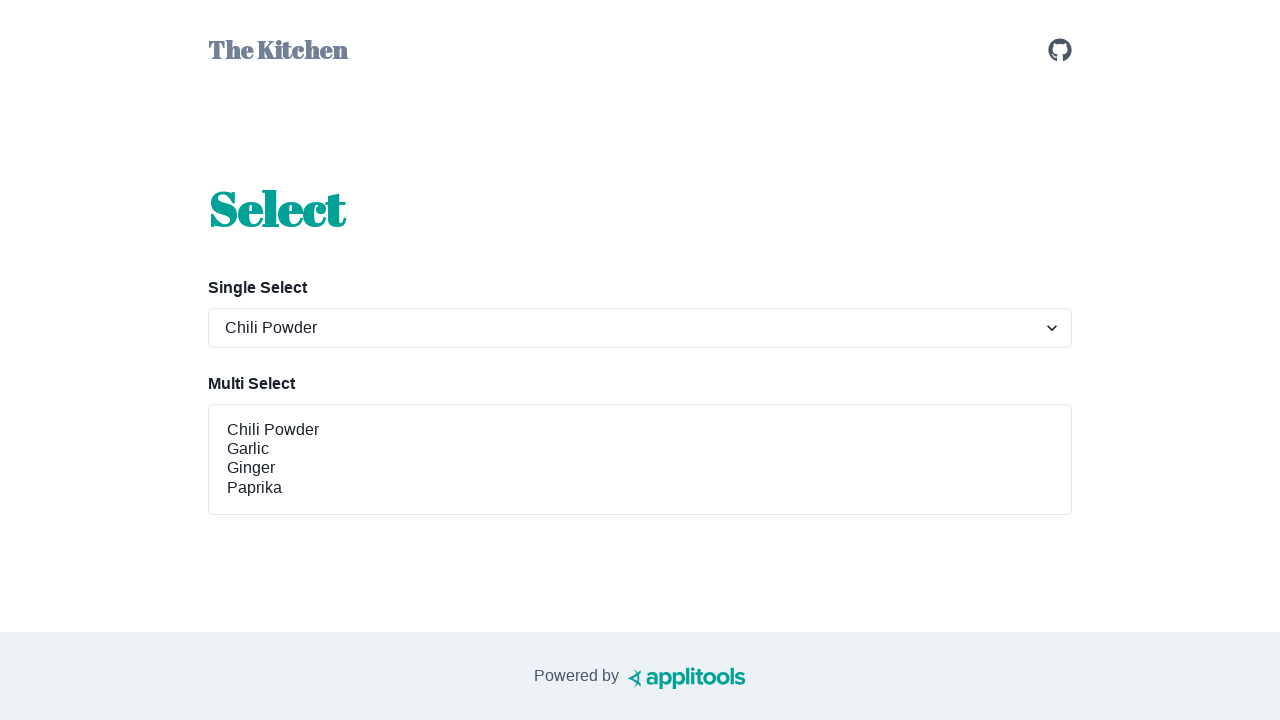

Selected 'ginger' from the dropdown menu on #spices-select-single
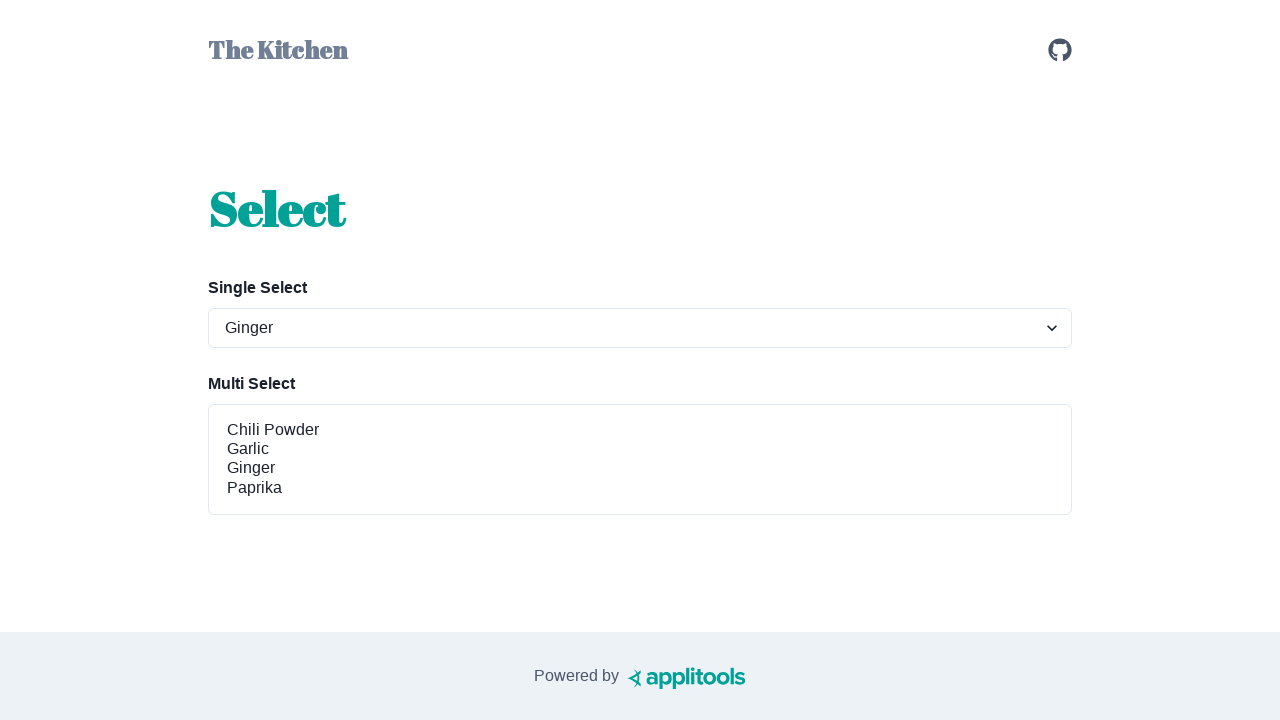

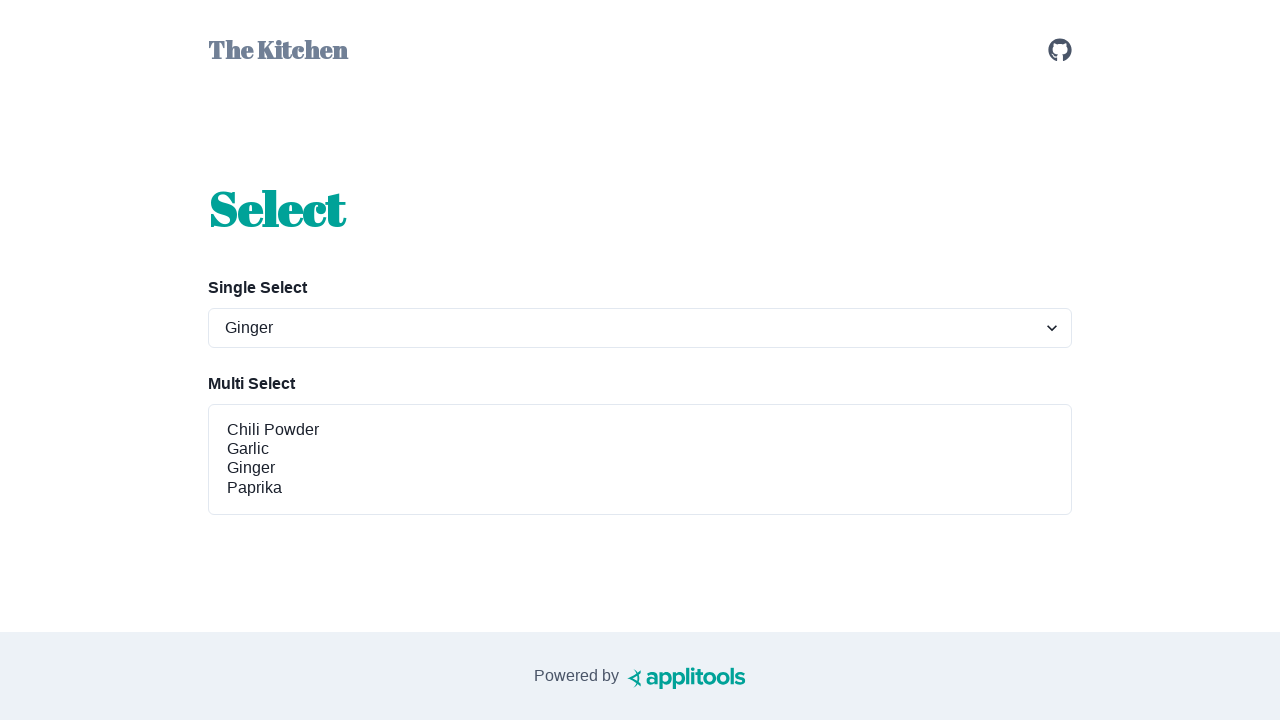